Tests drag and drop functionality on jQuery UI demo page by dragging an element to a drop target within an iframe, then navigates to the Resizable demo page

Starting URL: https://jqueryui.com/droppable/

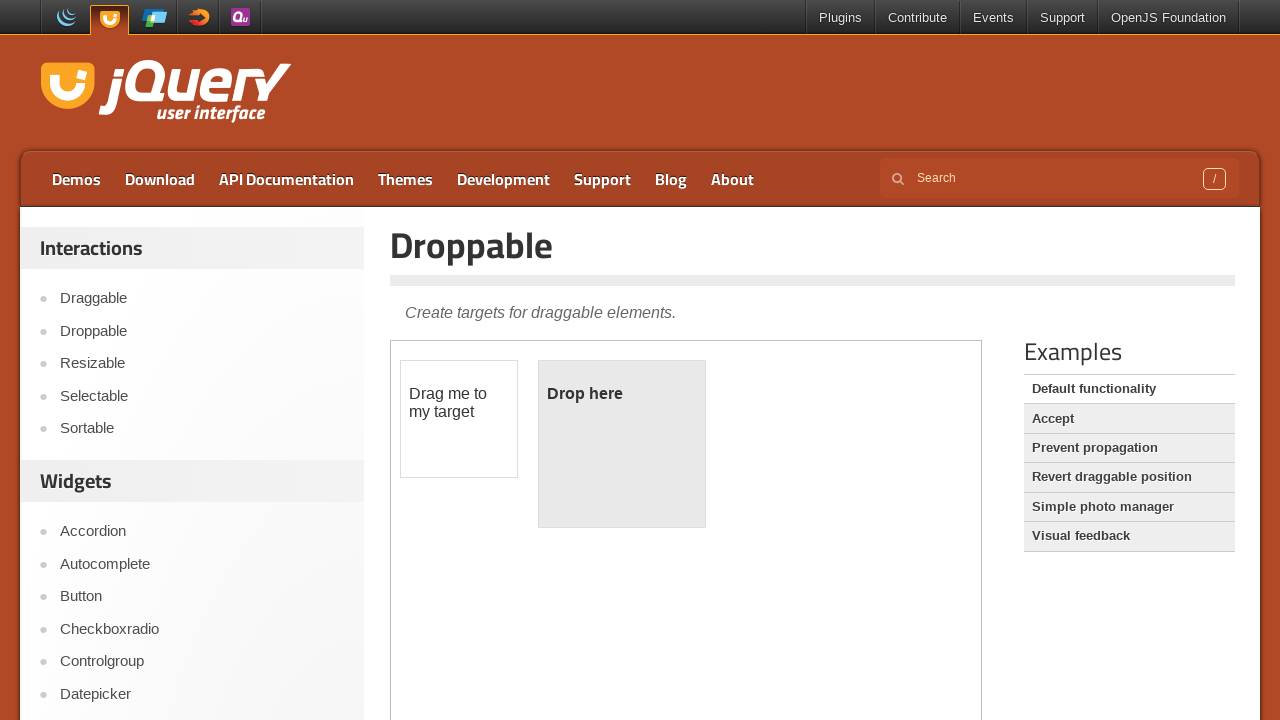

Located the demo iframe
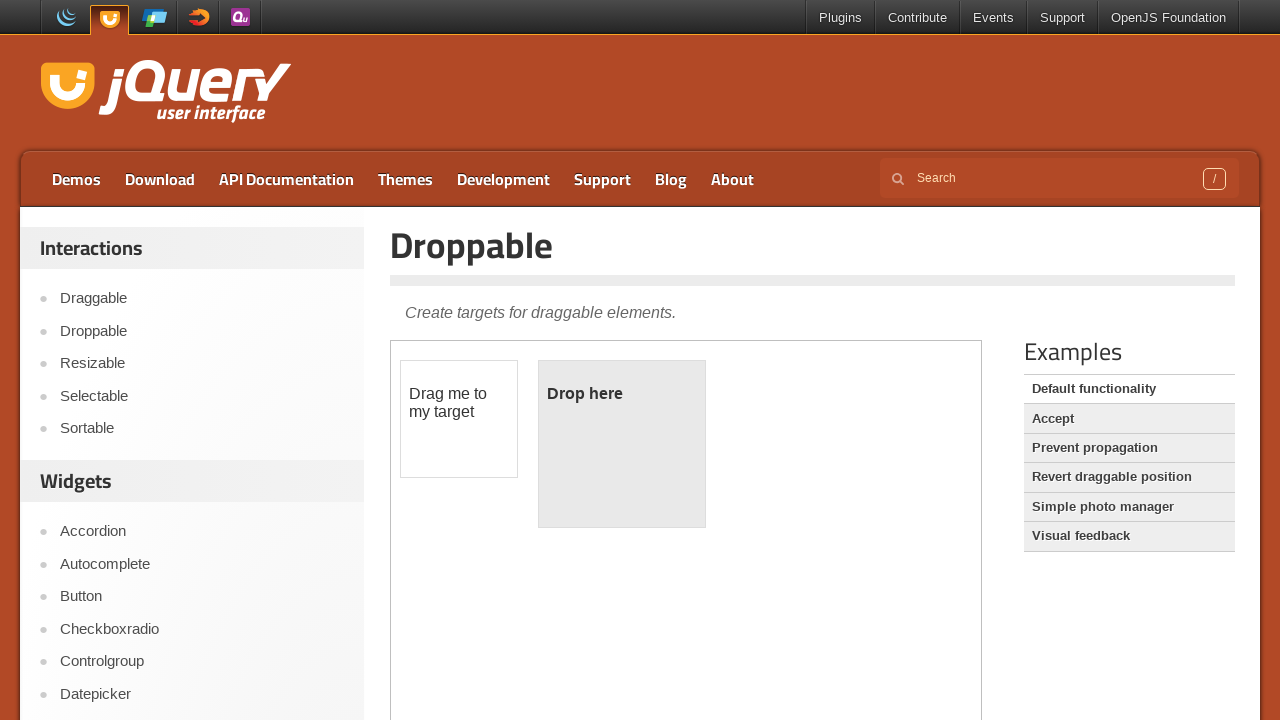

Dragged draggable element to droppable target within iframe at (622, 444)
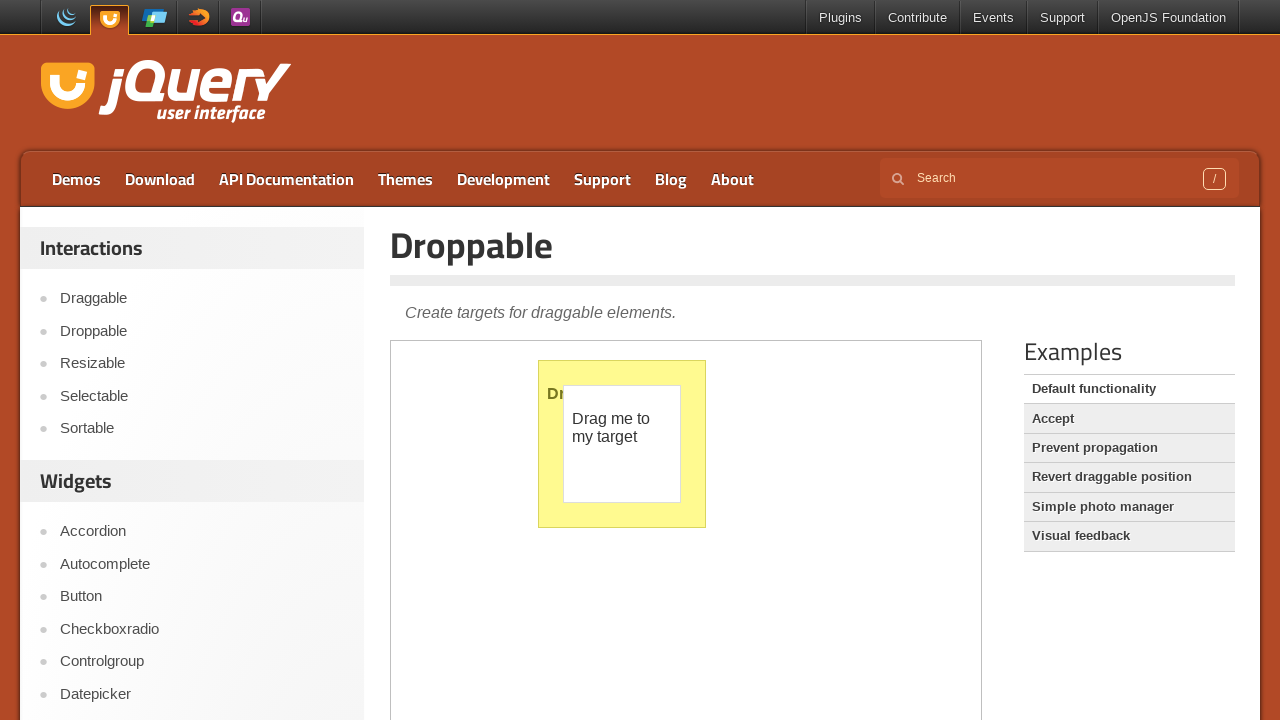

Clicked on Resizable link to navigate to Resizable demo page at (202, 364) on a:text('Resizable')
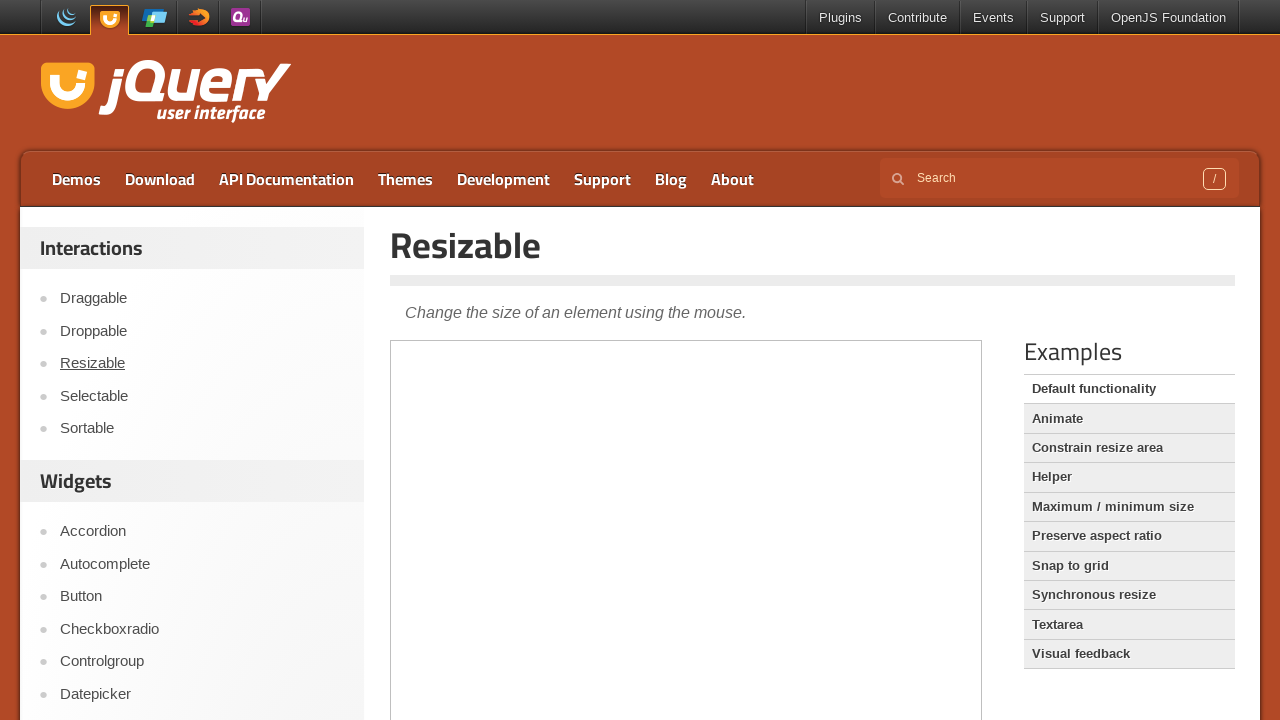

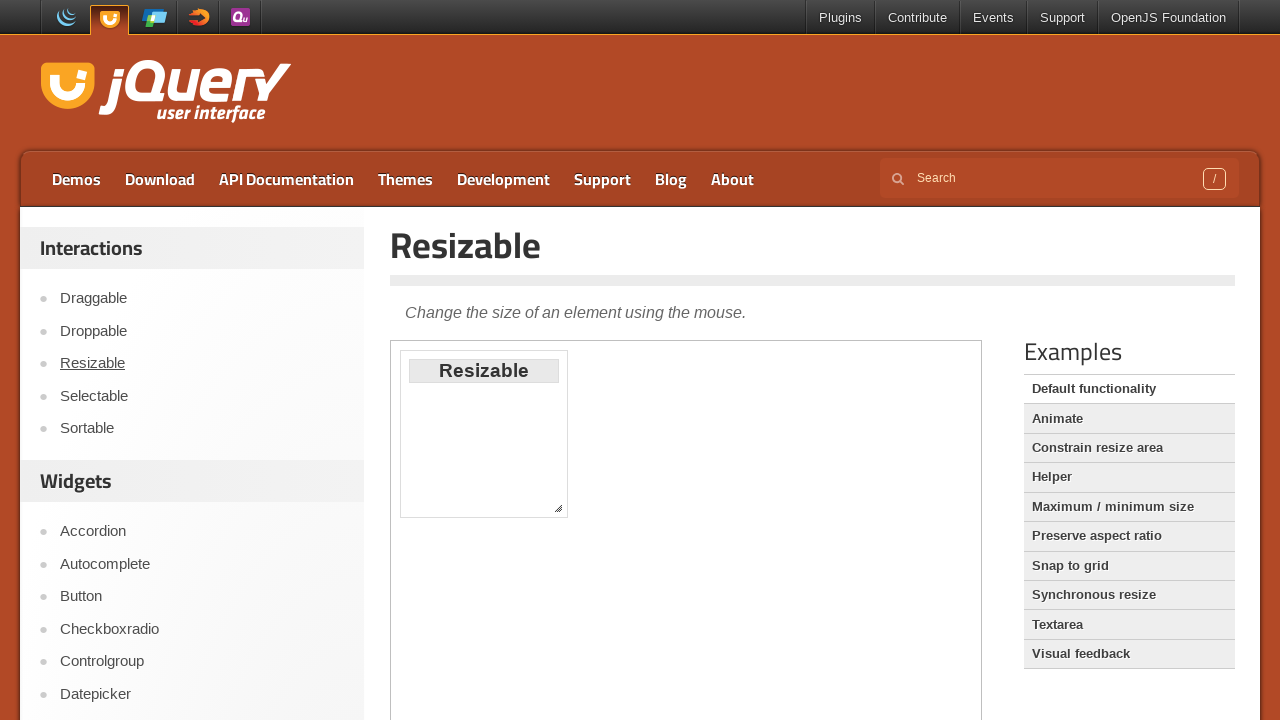